Tests standard click functionality by clicking a dynamic button and verifying the success message appears

Starting URL: https://demoqa.com/buttons

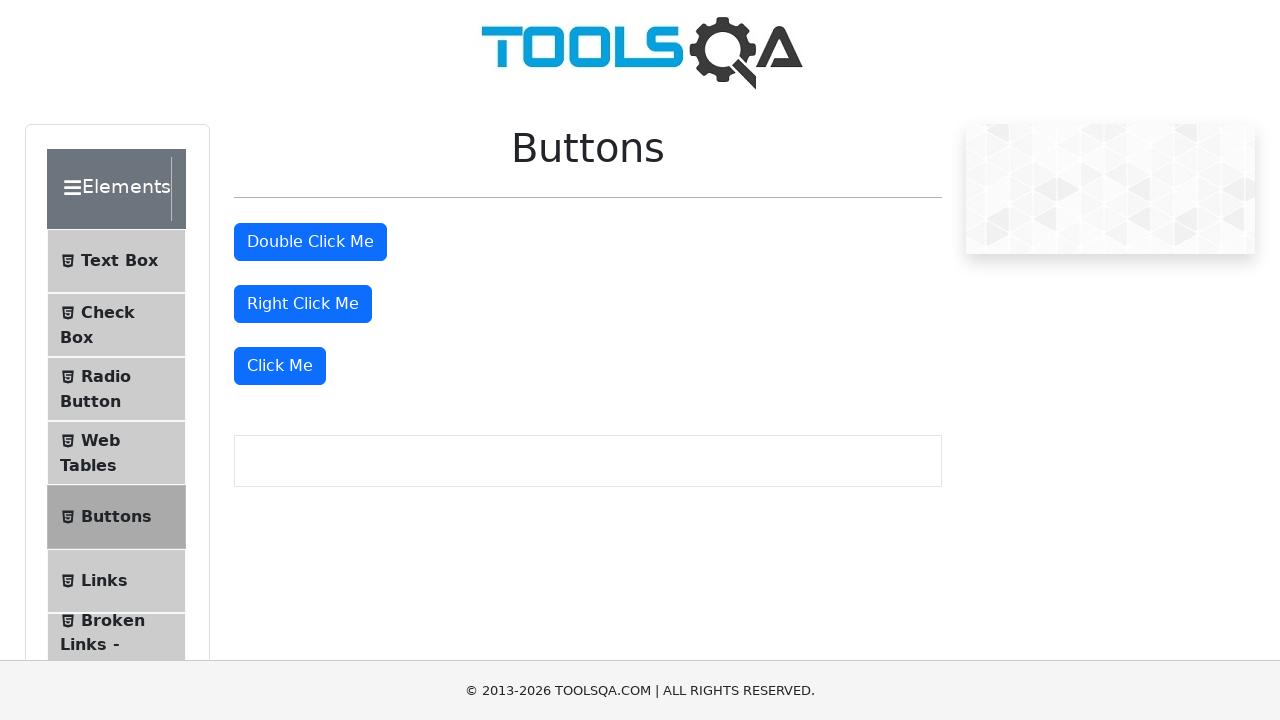

Clicked the 'Click Me' dynamic button at (280, 366) on xpath=//button[text()='Click Me']
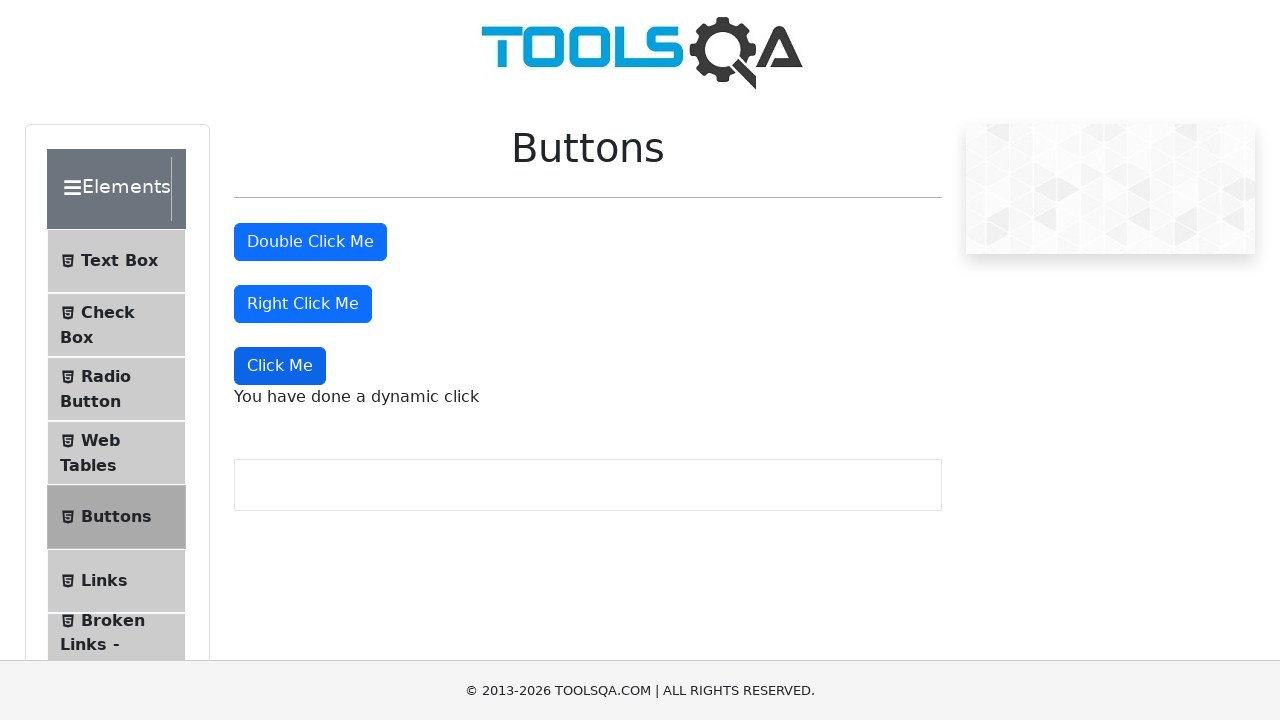

Dynamic click message element loaded
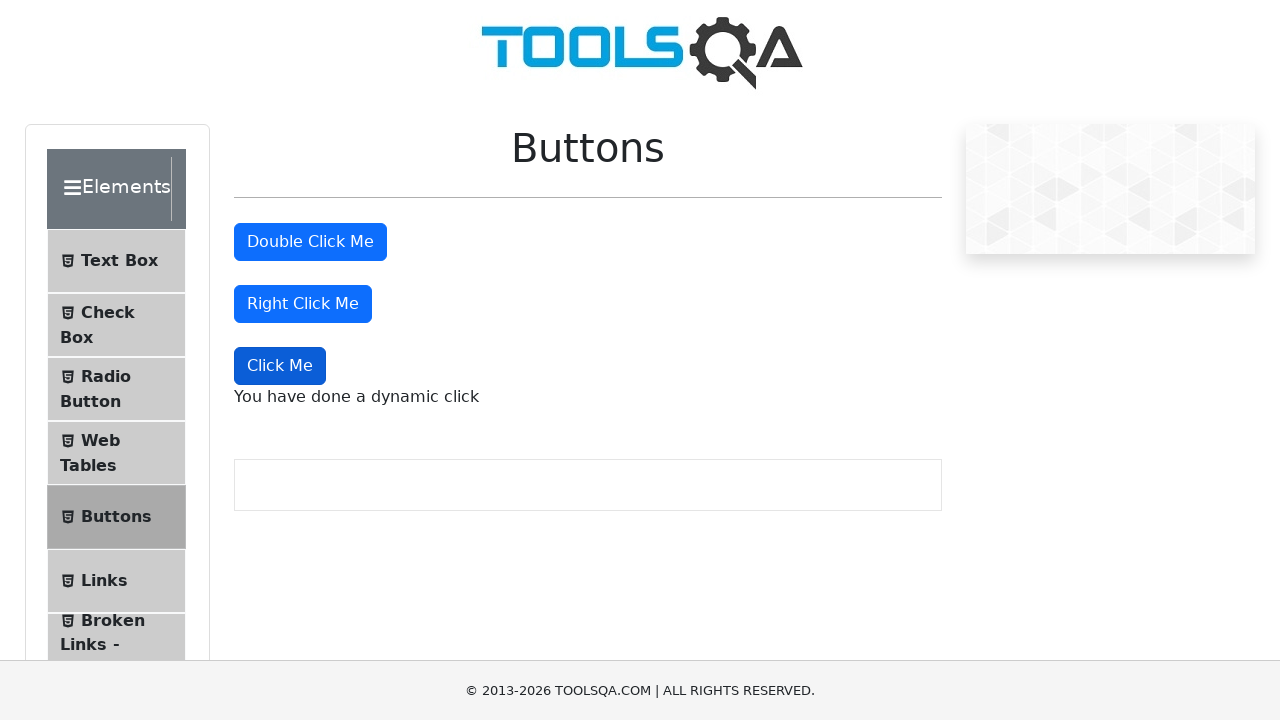

Retrieved dynamic click message text
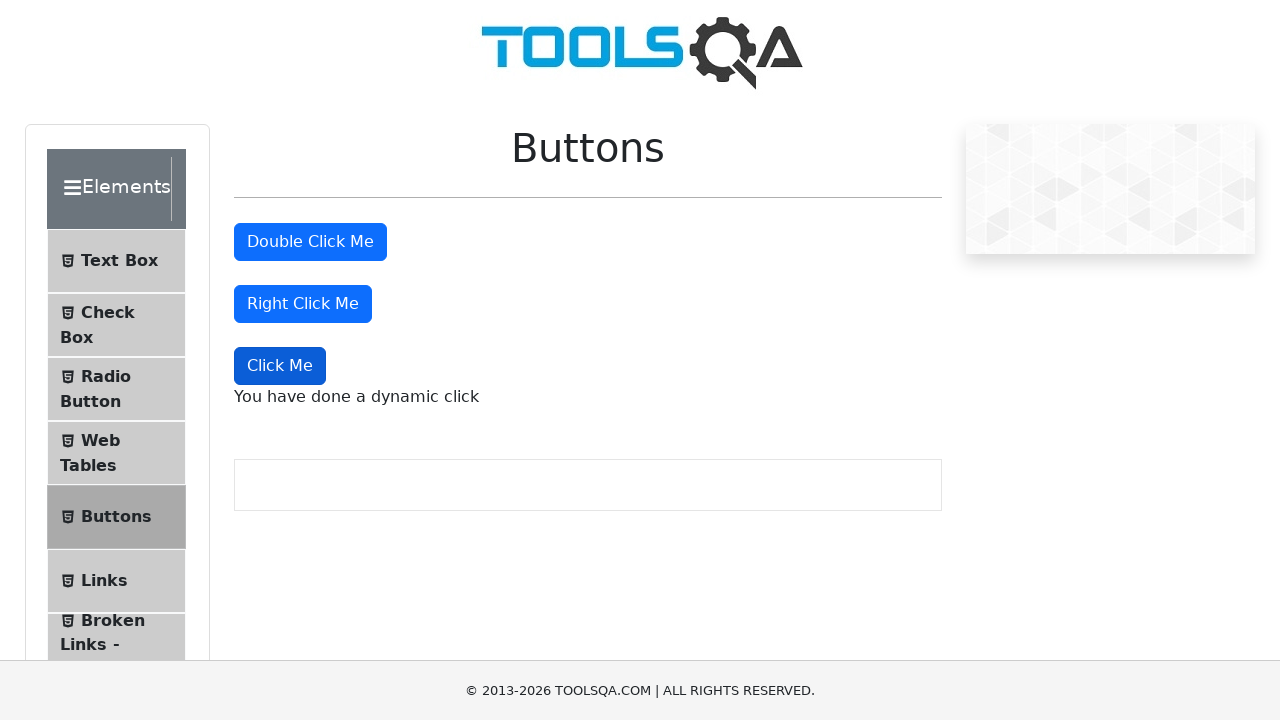

Verified success message: 'You have done a dynamic click'
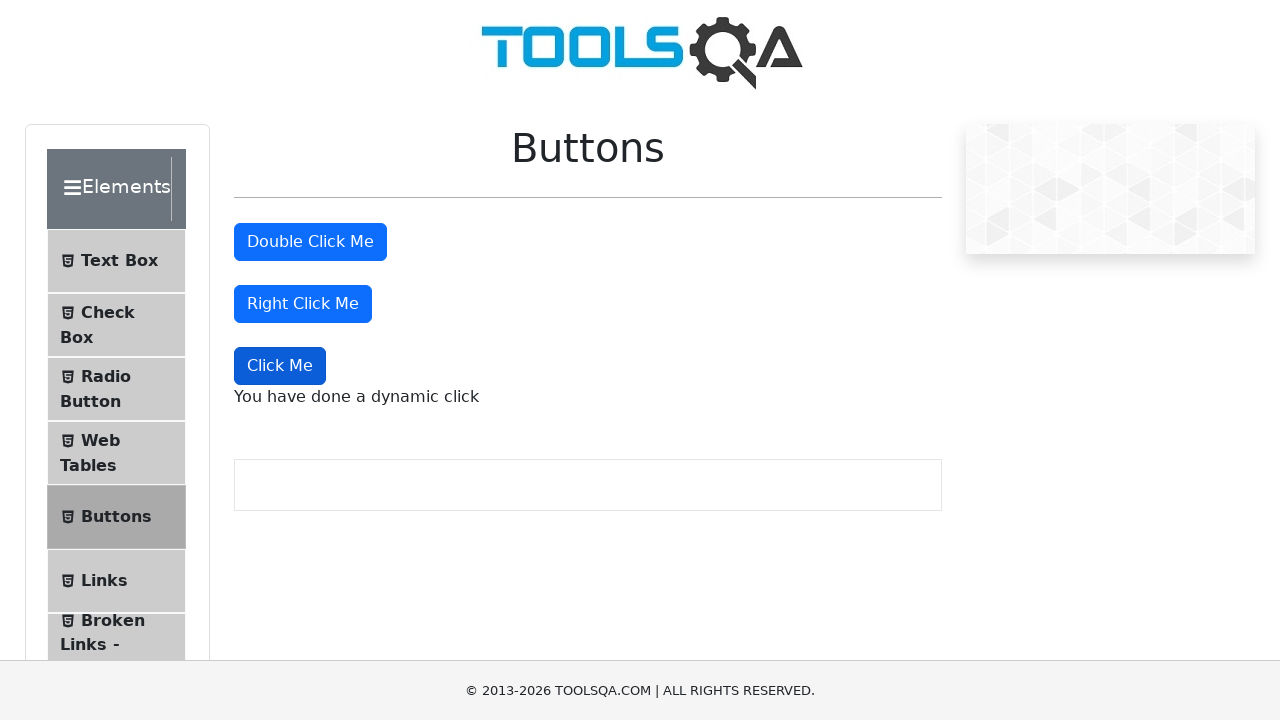

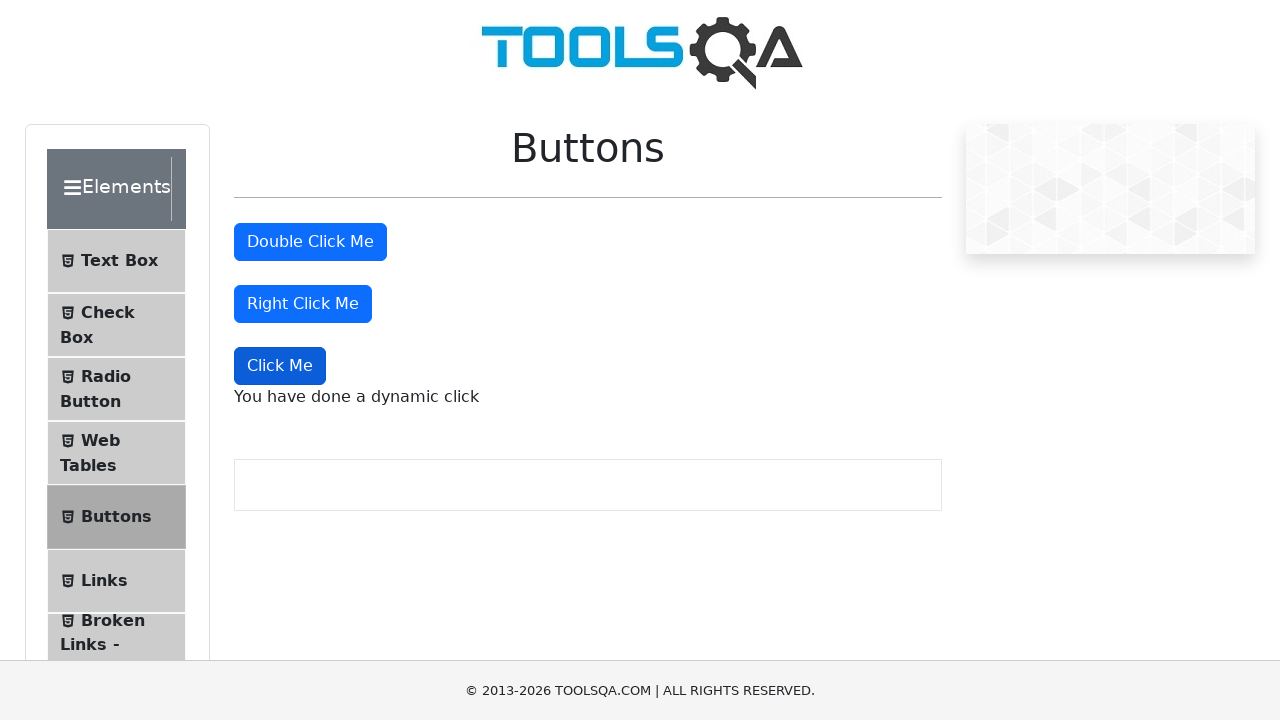